Tests nested iframe navigation by clicking on "Nested Frames" link, switching to the top frame, then to the middle frame, and verifying content is accessible

Starting URL: http://the-internet.herokuapp.com/

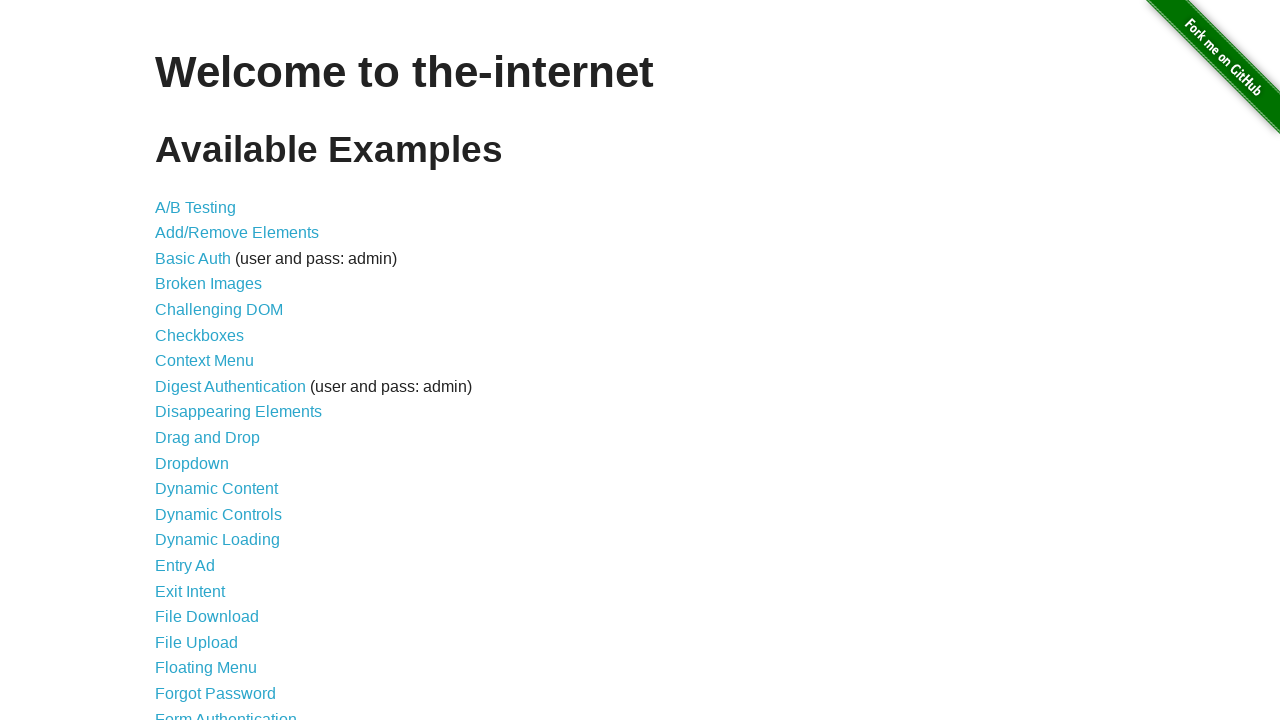

Clicked on 'Nested Frames' link at (210, 395) on text=Nested Frames
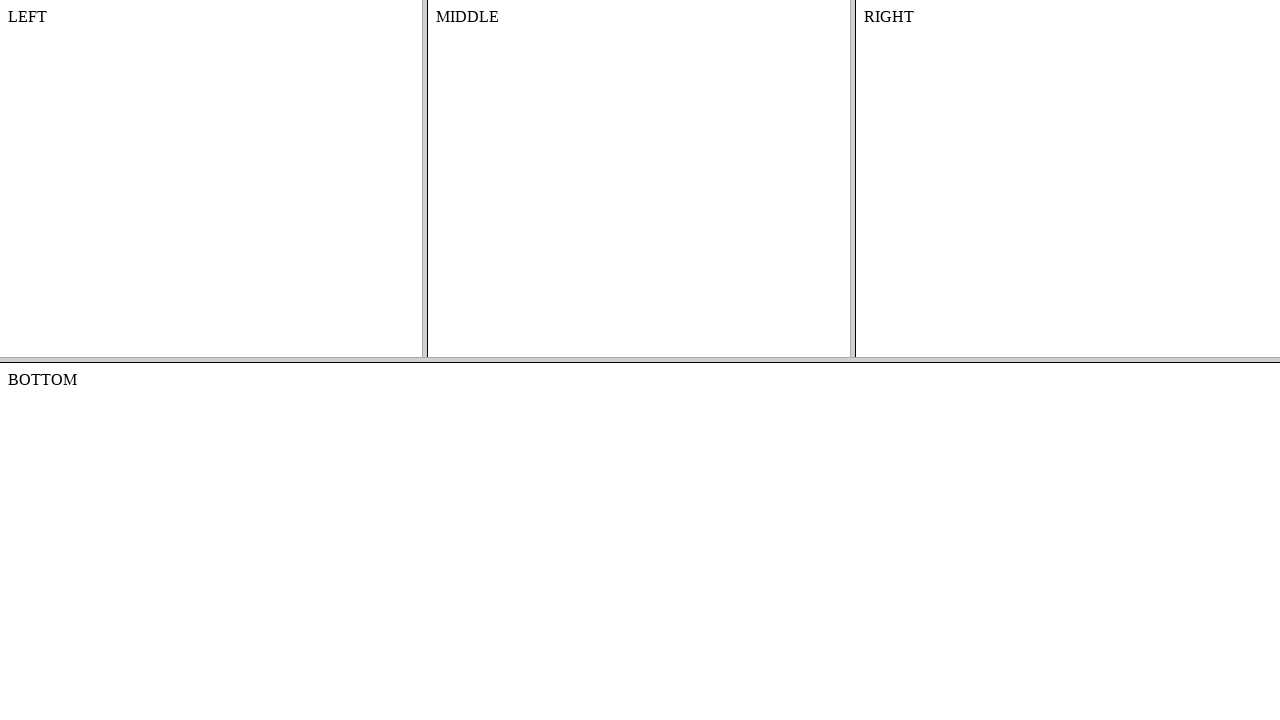

Located top frame with name 'frame-top'
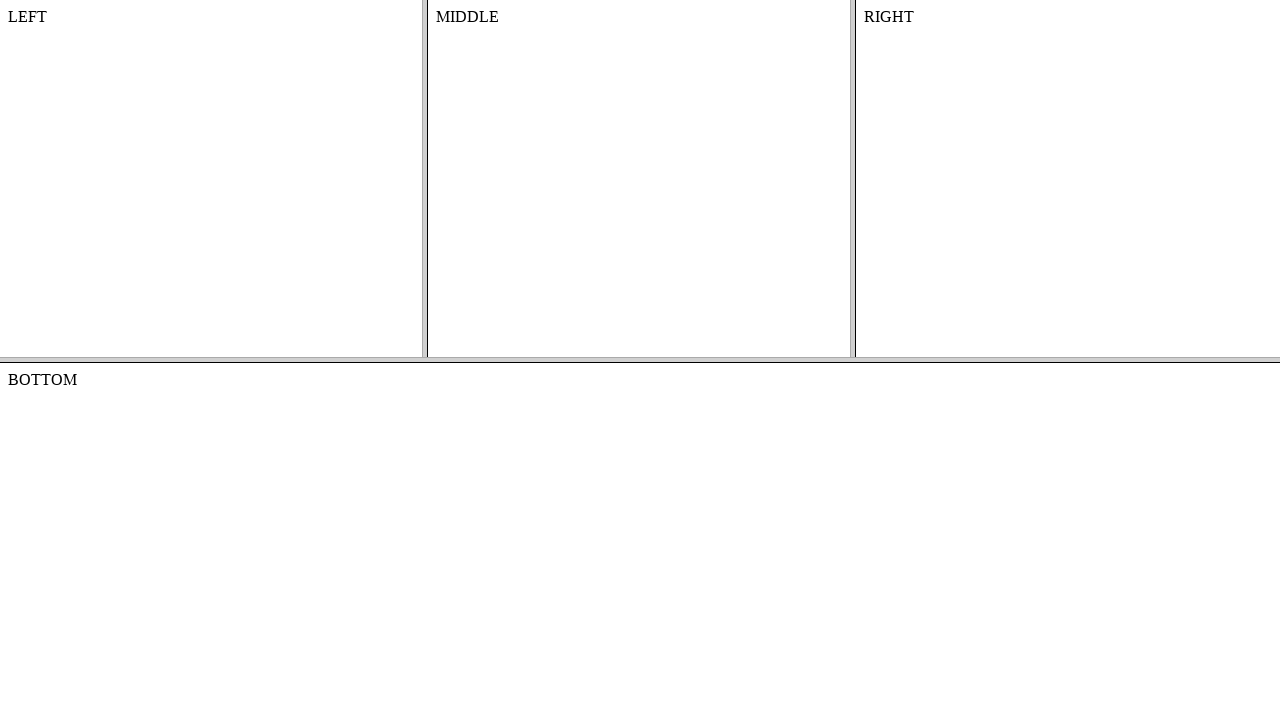

Located middle frame with name 'frame-middle' within top frame
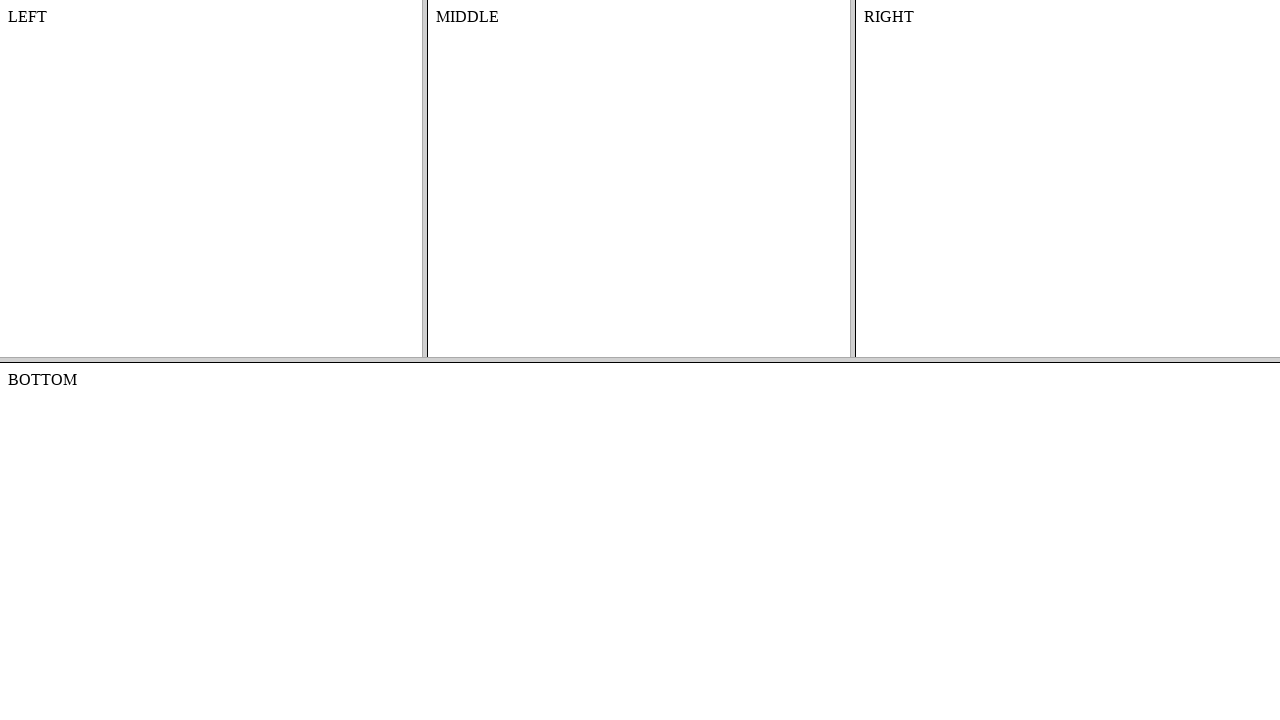

Verified content element #content is accessible in middle frame
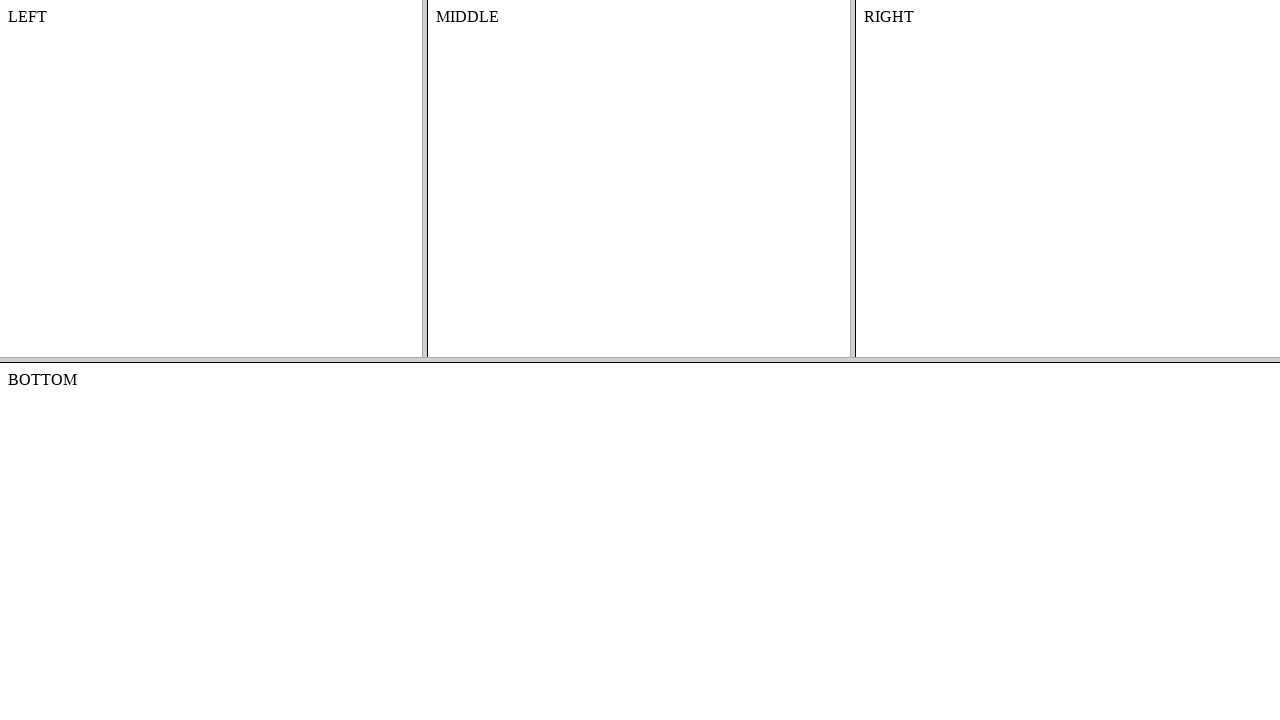

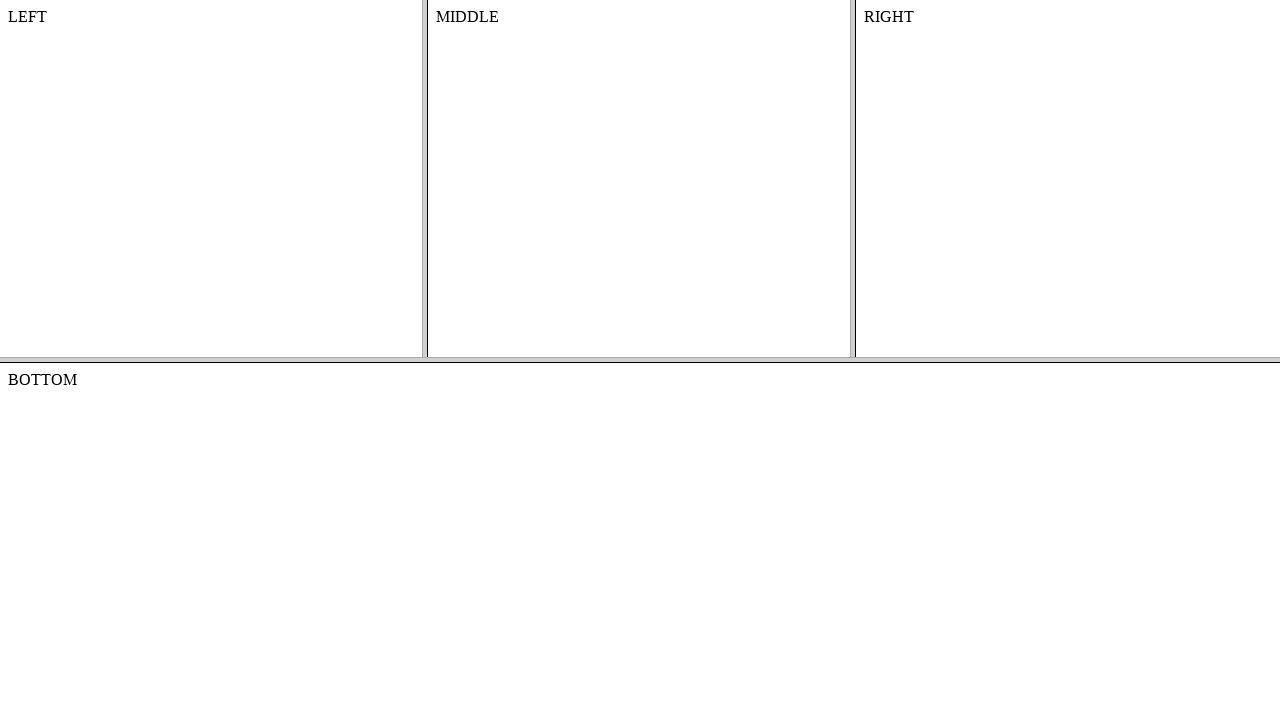